Tests that entering a zero side (1, 1, 0) shows an error for invalid triangle

Starting URL: https://testpages.eviltester.com/styled/apps/triangle/triangle001.html

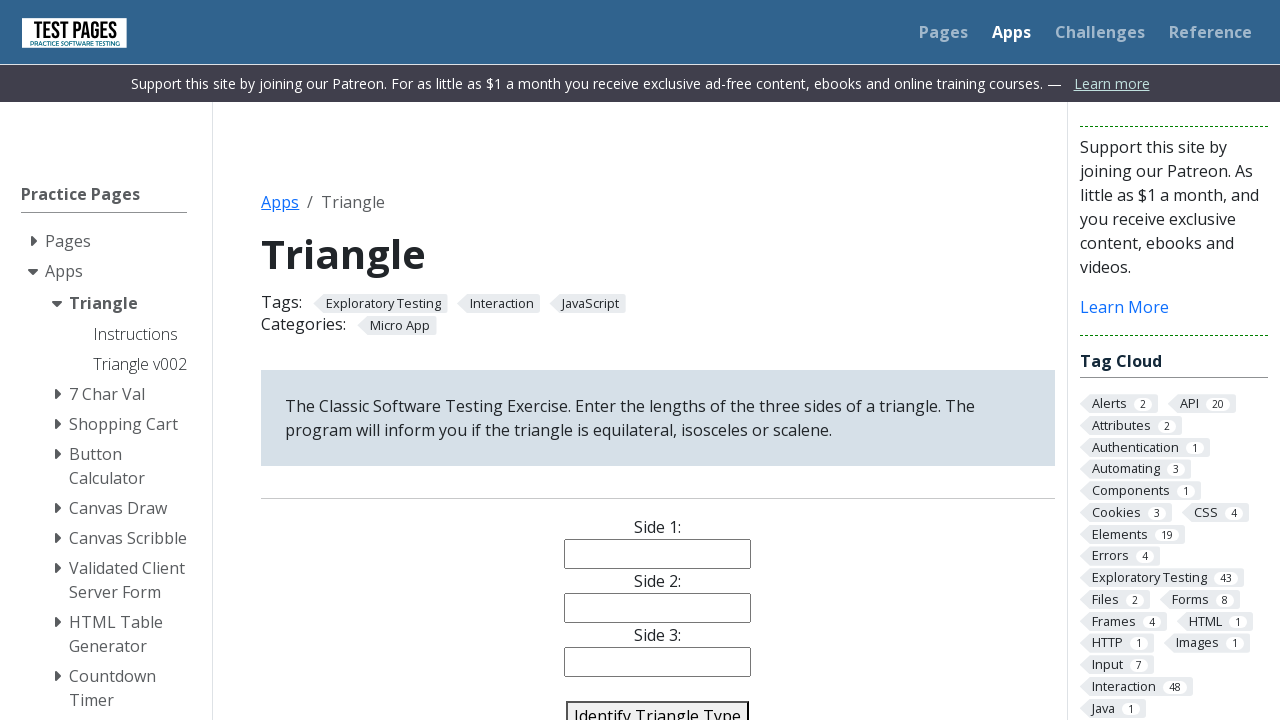

Filled side 1 input with value '1' on #side1
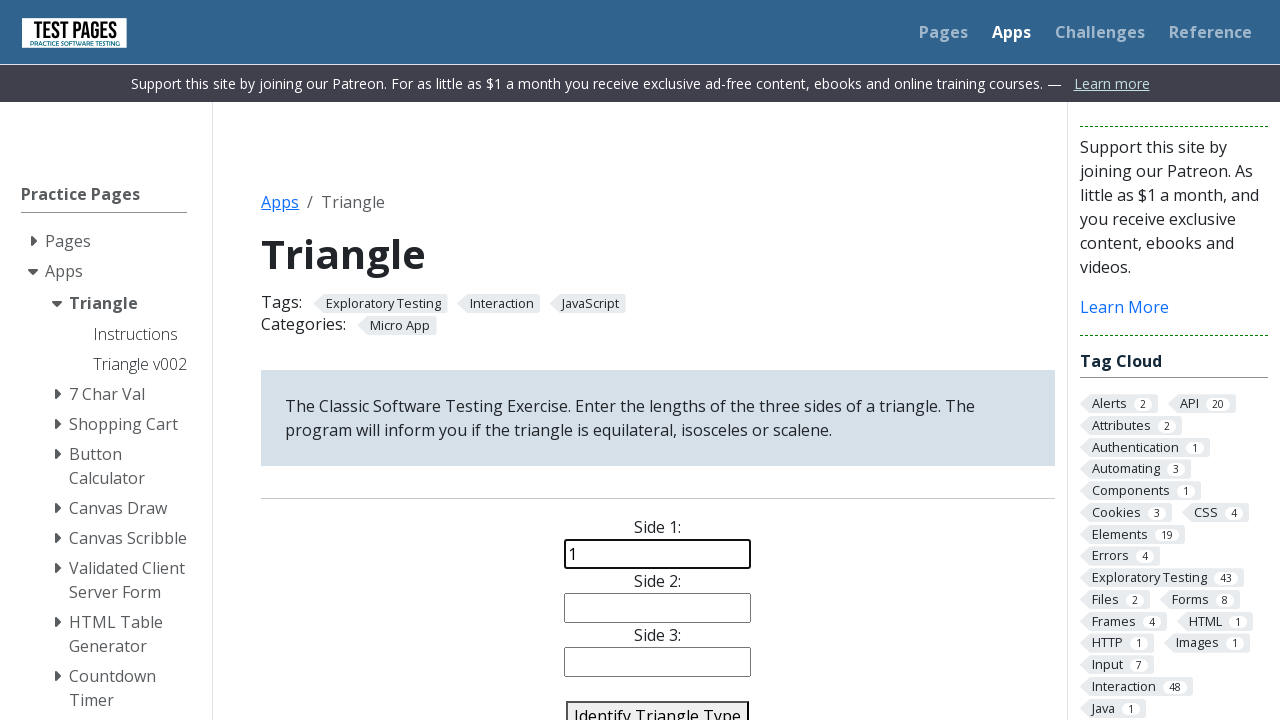

Filled side 2 input with value '1' on #side2
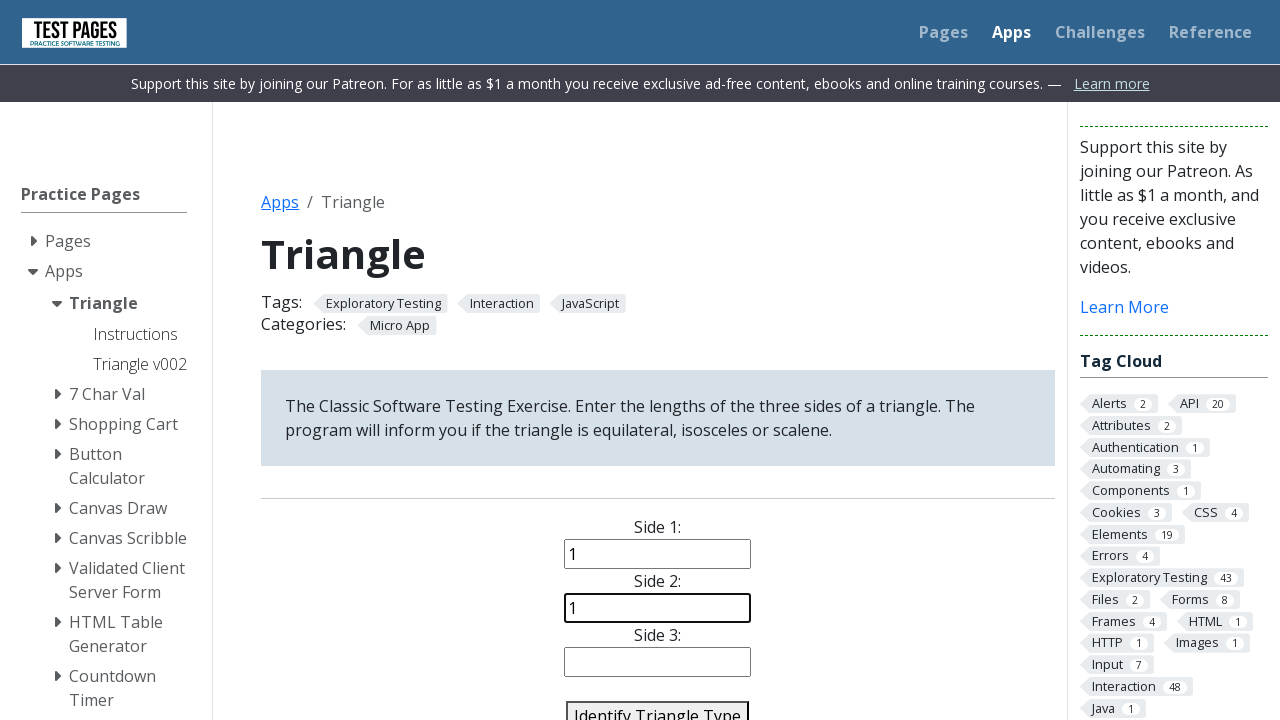

Filled side 3 input with value '0' (zero side) on #side3
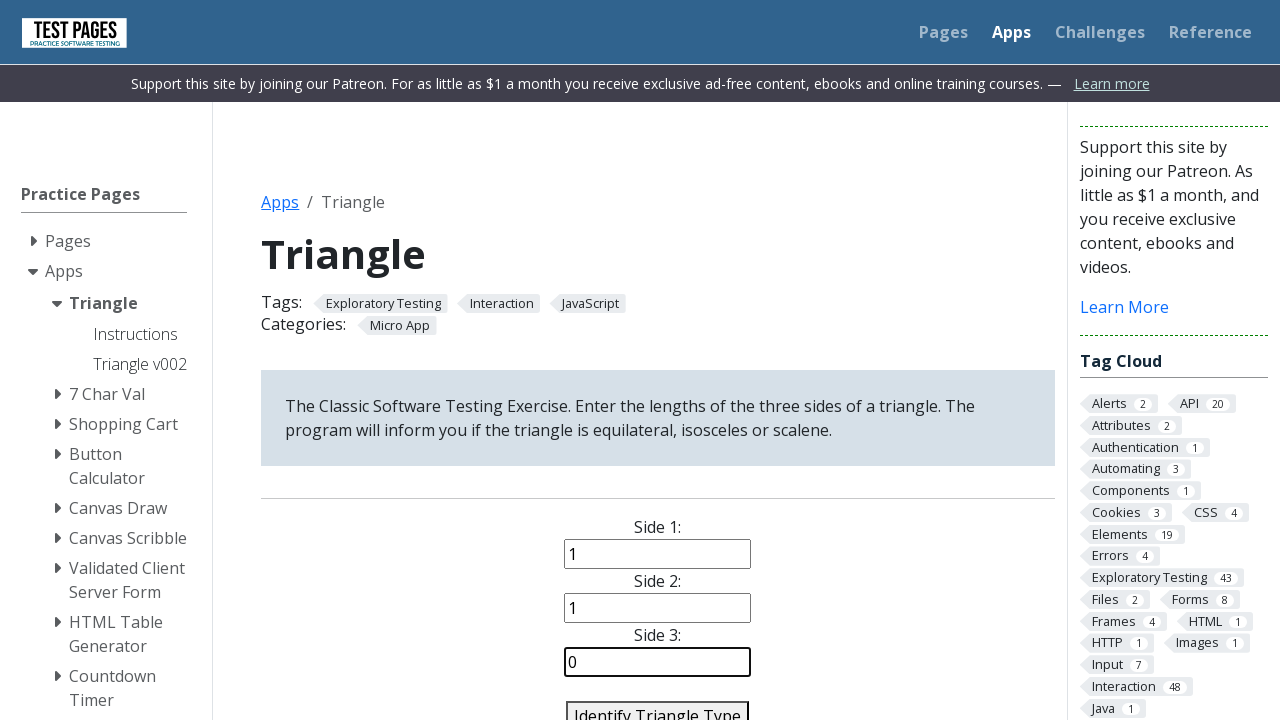

Clicked identify triangle button at (658, 705) on #identify-triangle-action
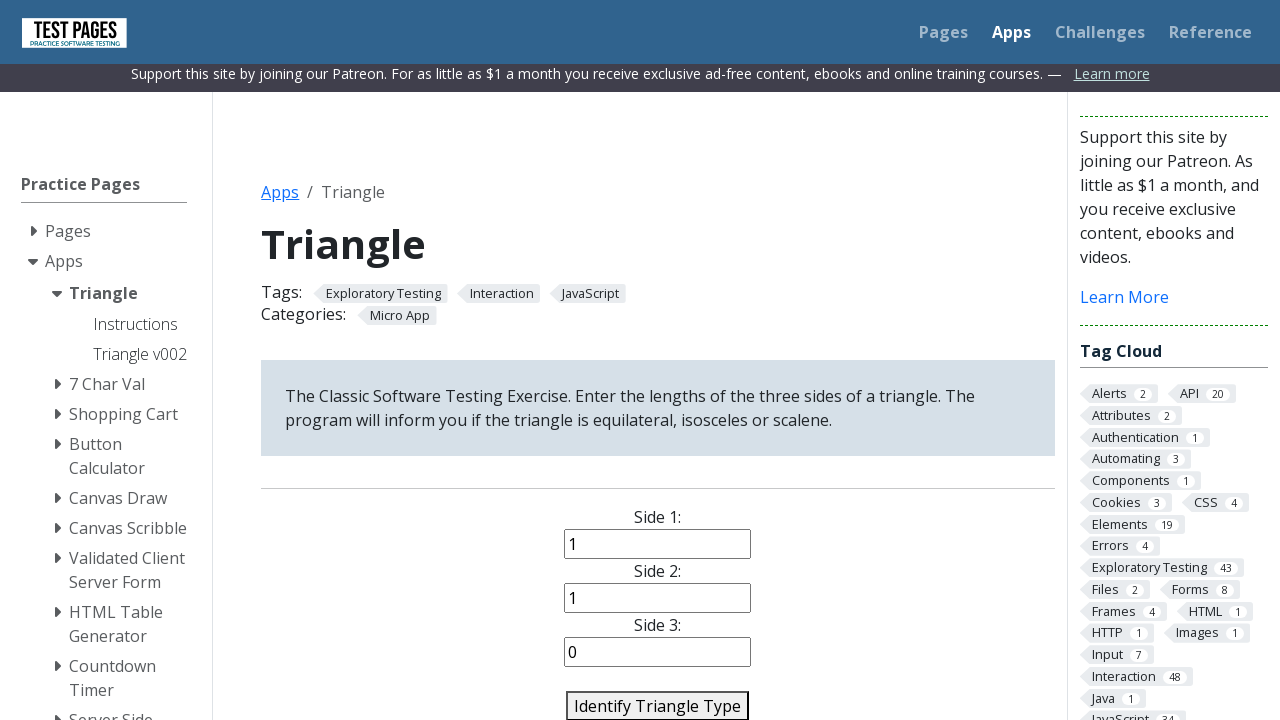

Answer element loaded after clicking identify button
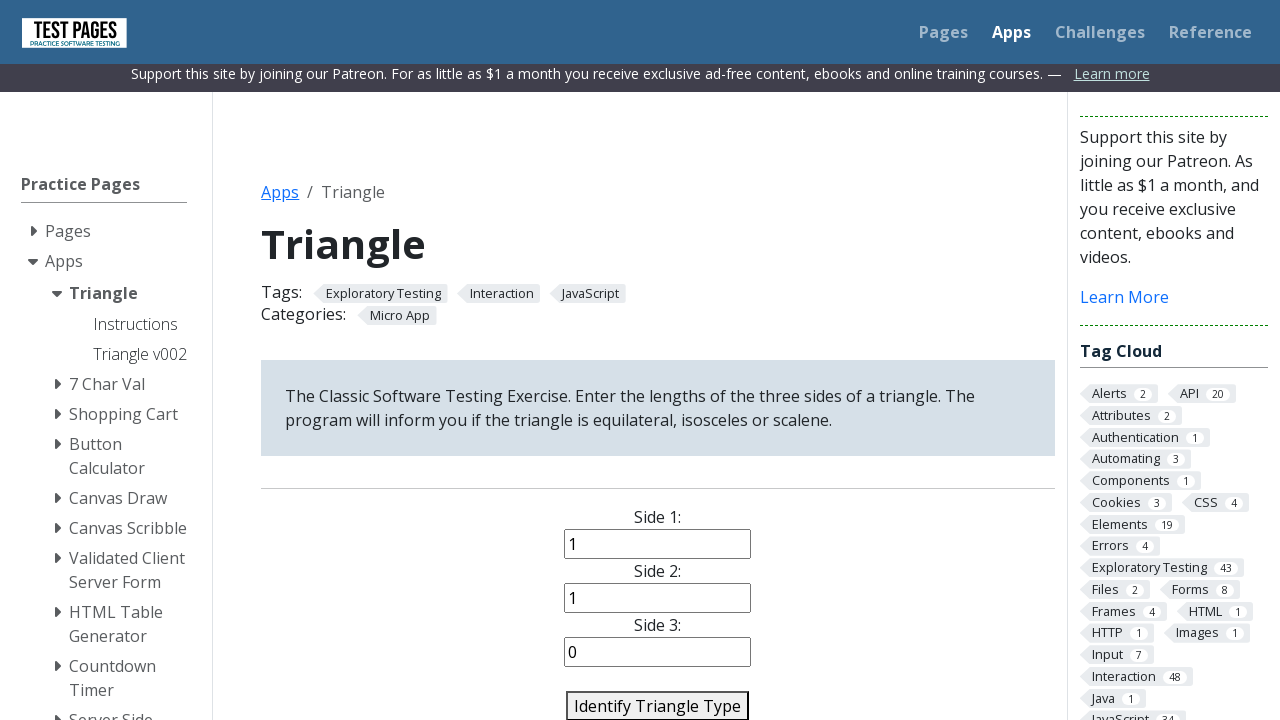

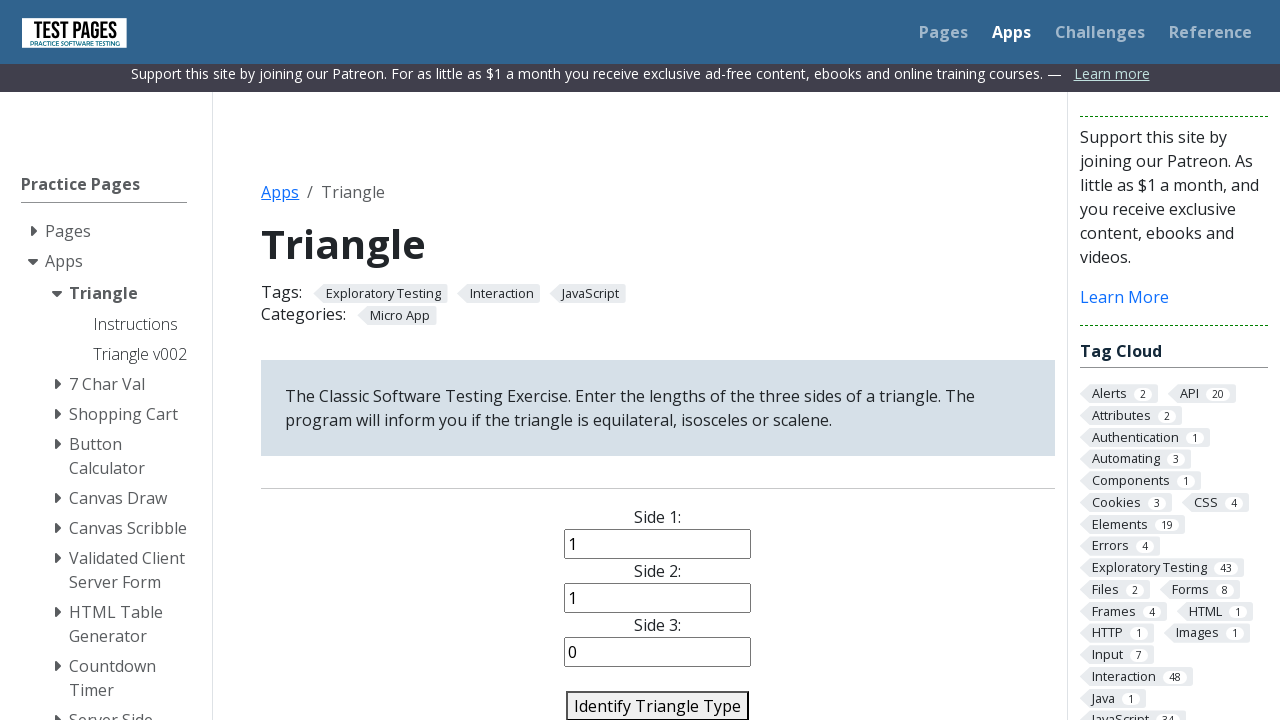